Tests all navbar links by clicking each one and verifying the corresponding section becomes visible on the page.

Starting URL: https://santhoshkumark.me/

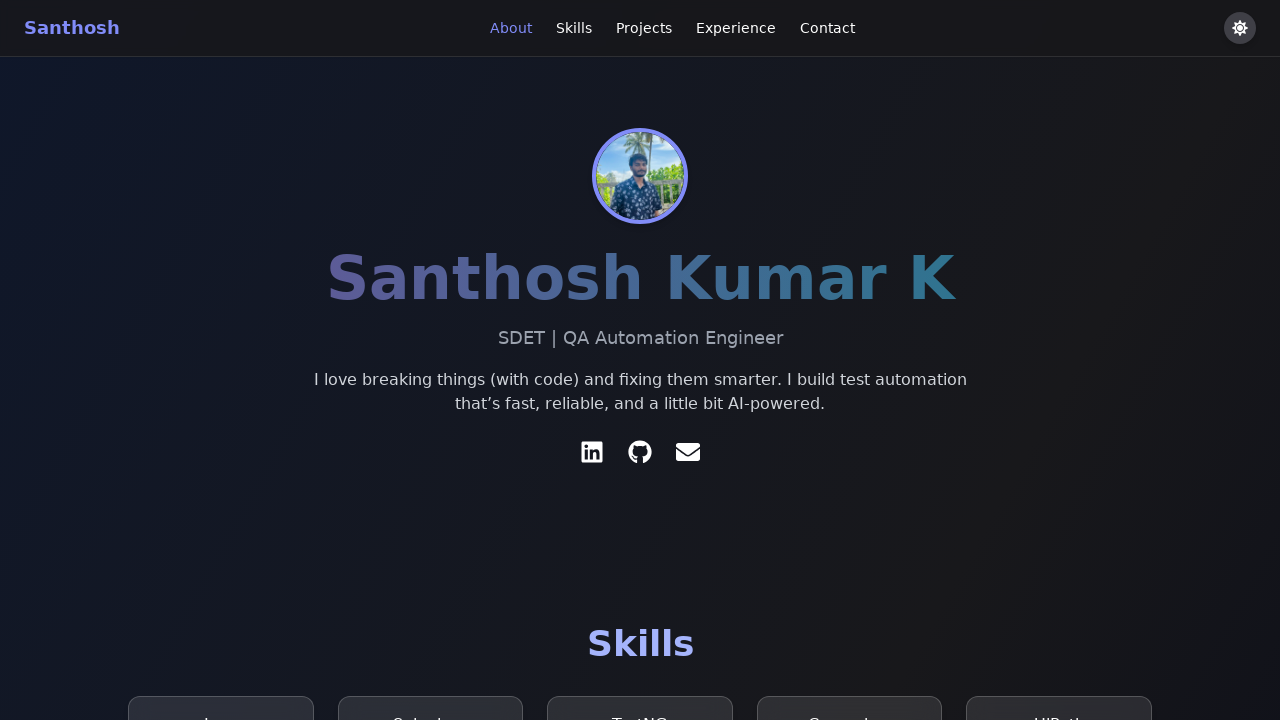

Clicked navbar link for 'About' section at (510, 28) on //li[text()='About']
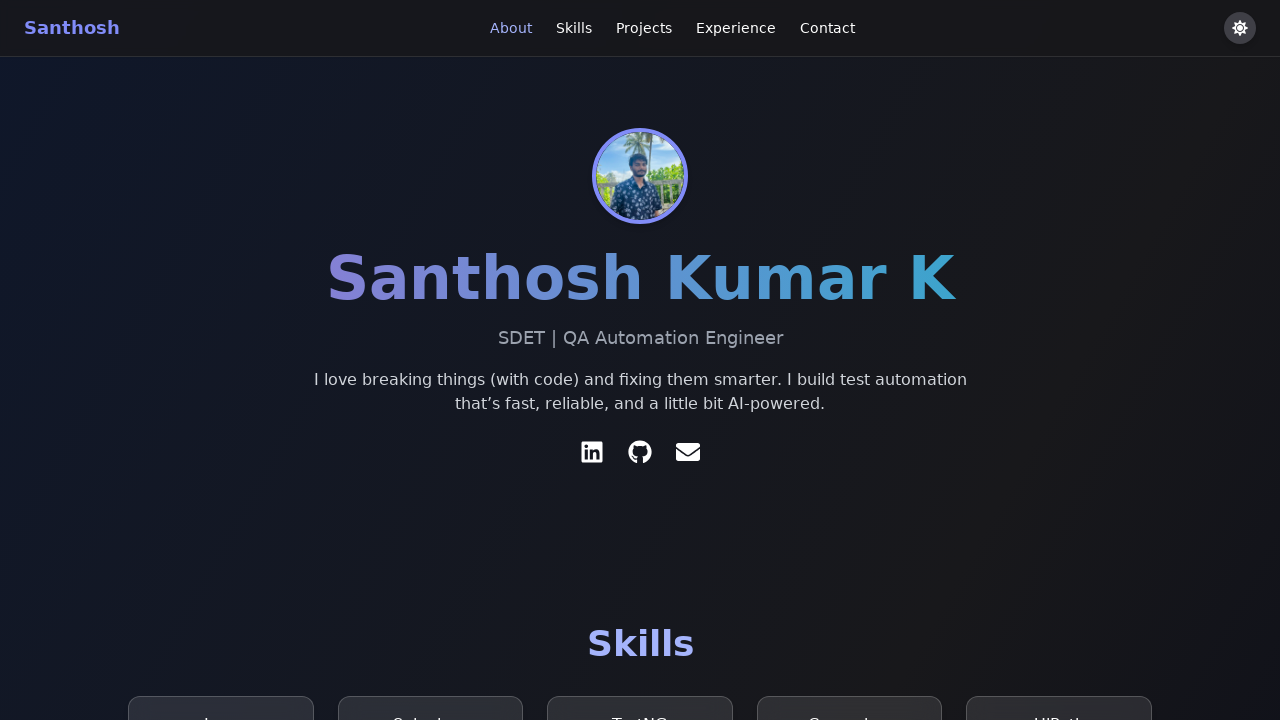

Waited for 'about' section to become visible
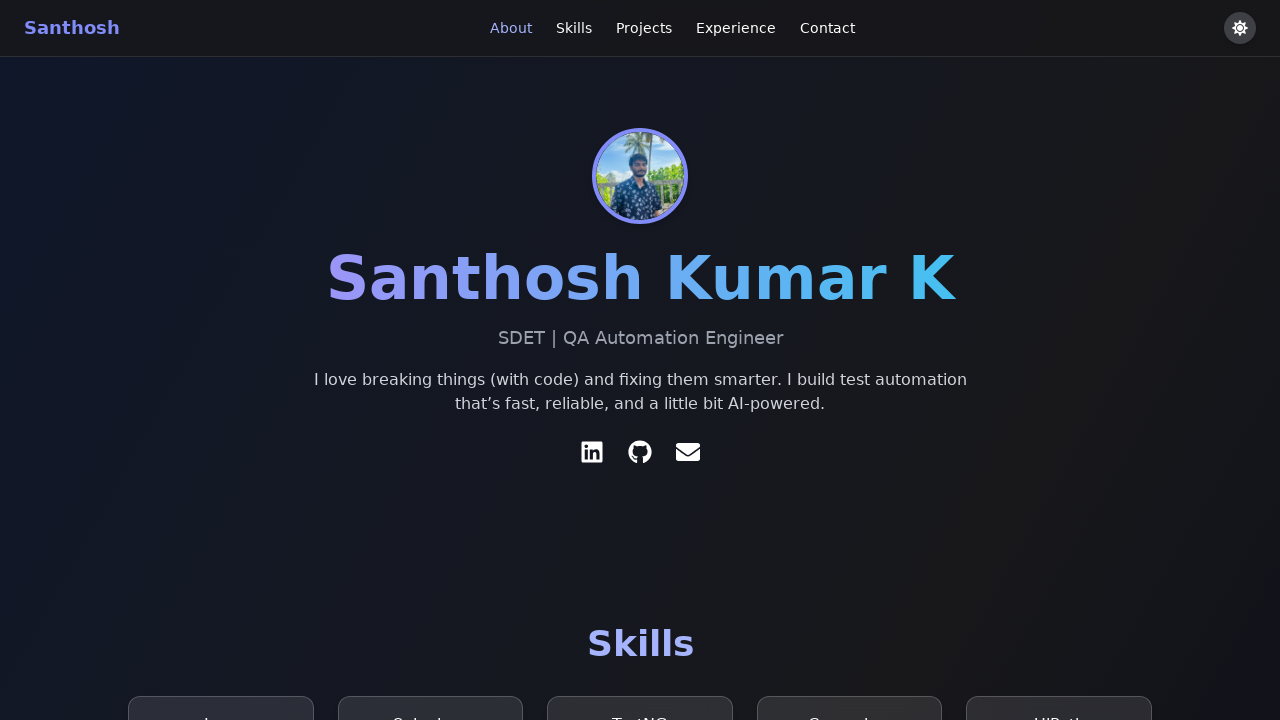

Verified 'about' section is visible on the page
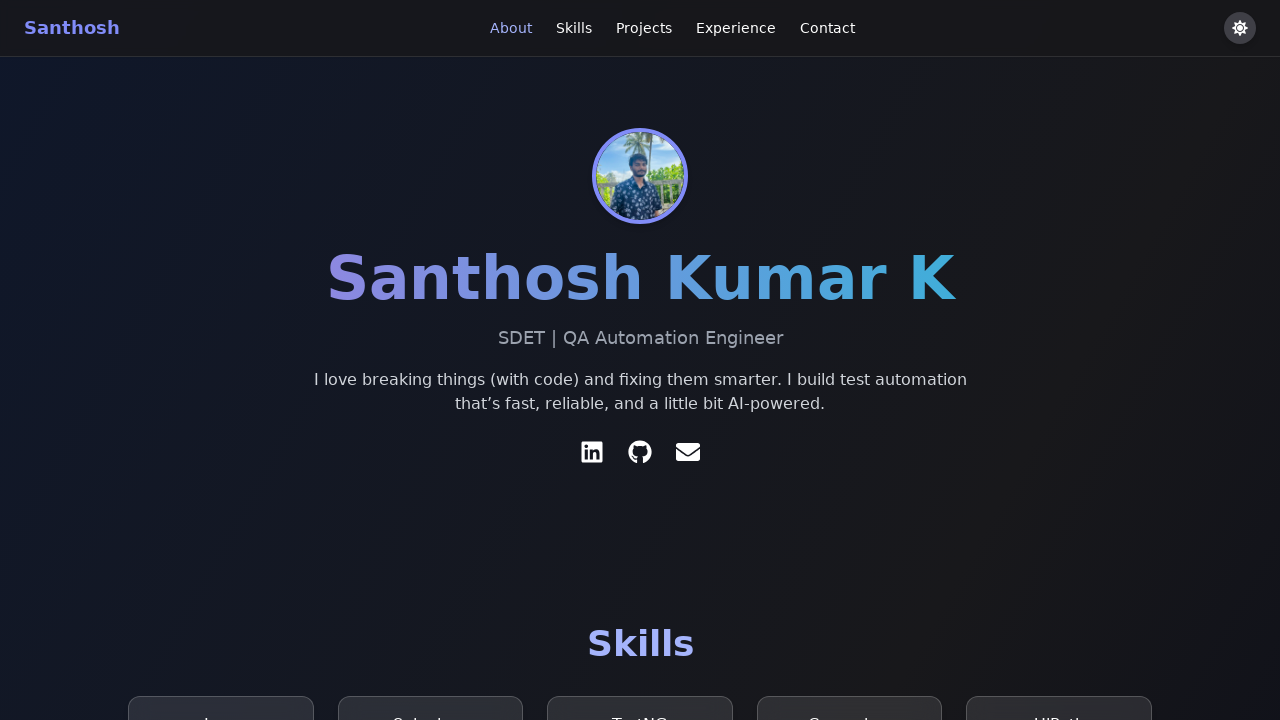

Clicked navbar link for 'Skills' section at (574, 28) on //li[text()='Skills']
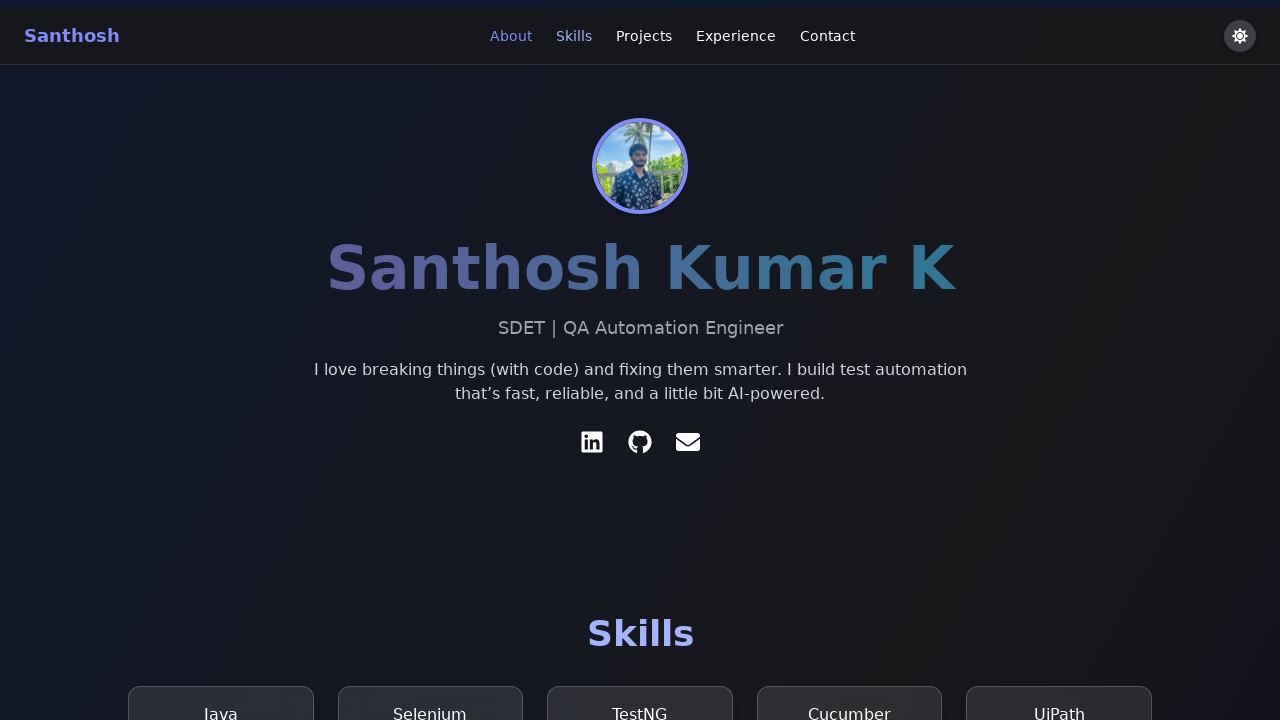

Waited for 'skills' section to become visible
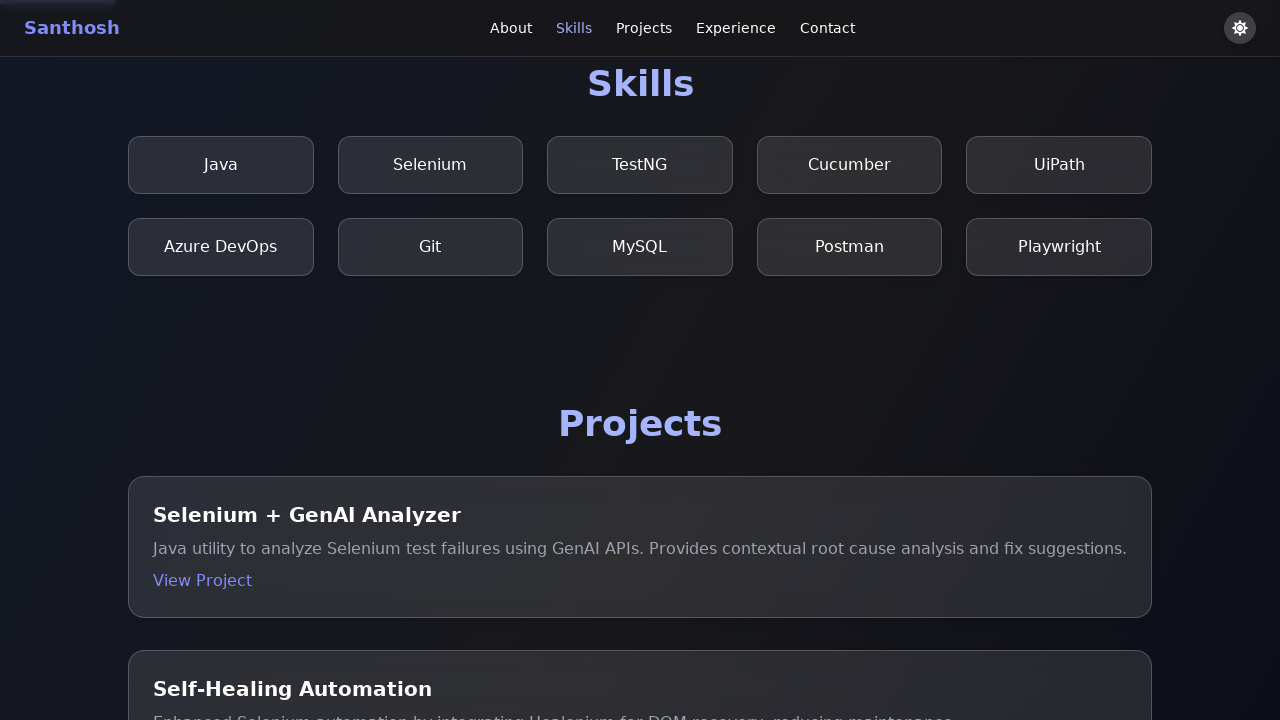

Verified 'skills' section is visible on the page
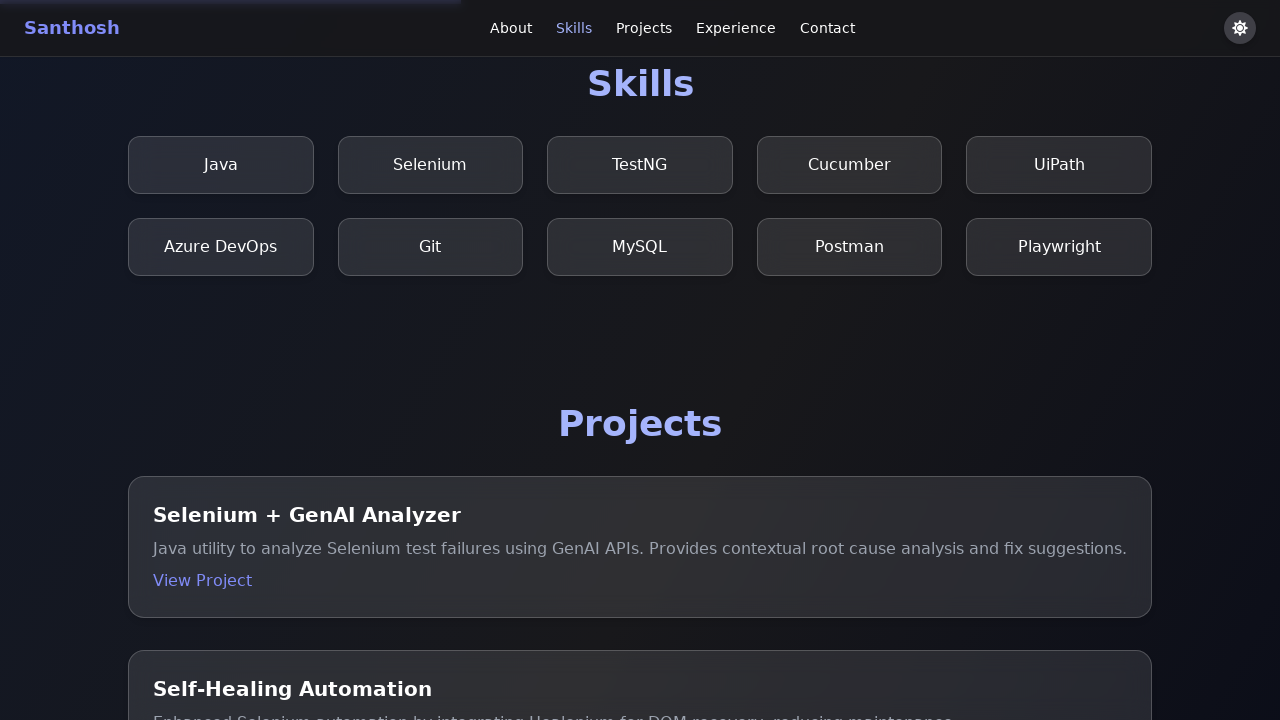

Clicked navbar link for 'Projects' section at (644, 28) on //li[text()='Projects']
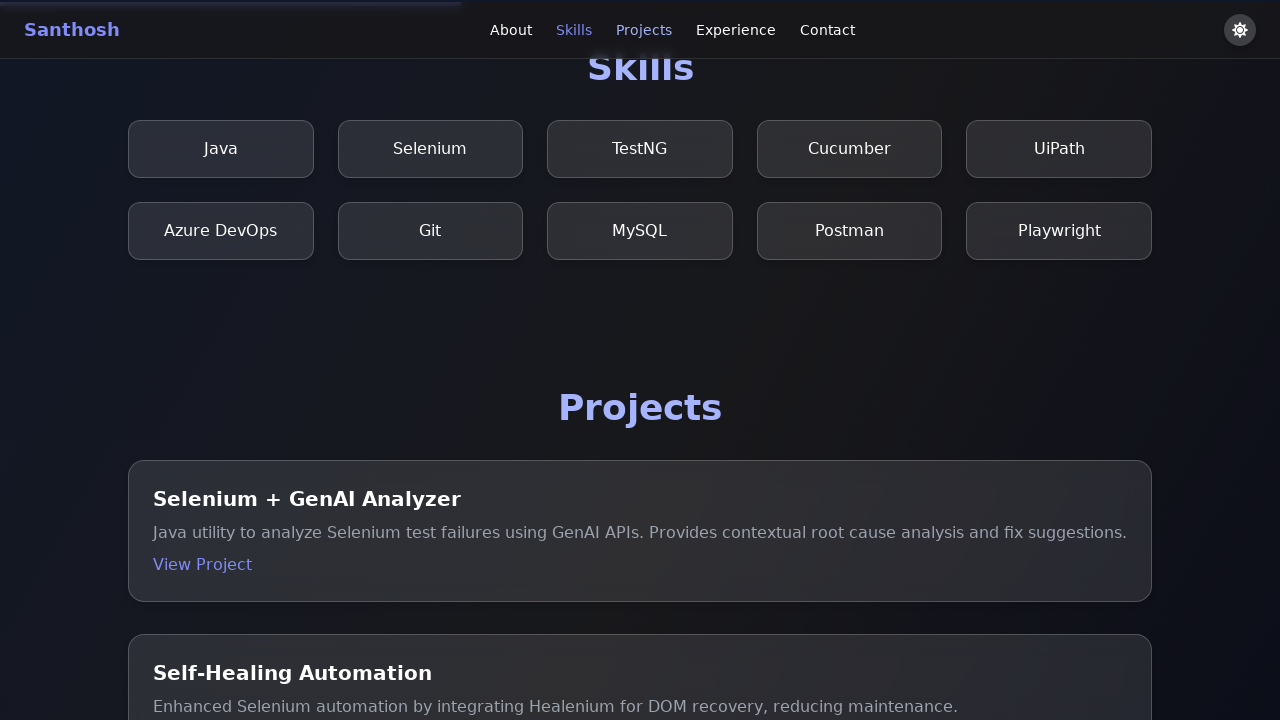

Waited for 'projects' section to become visible
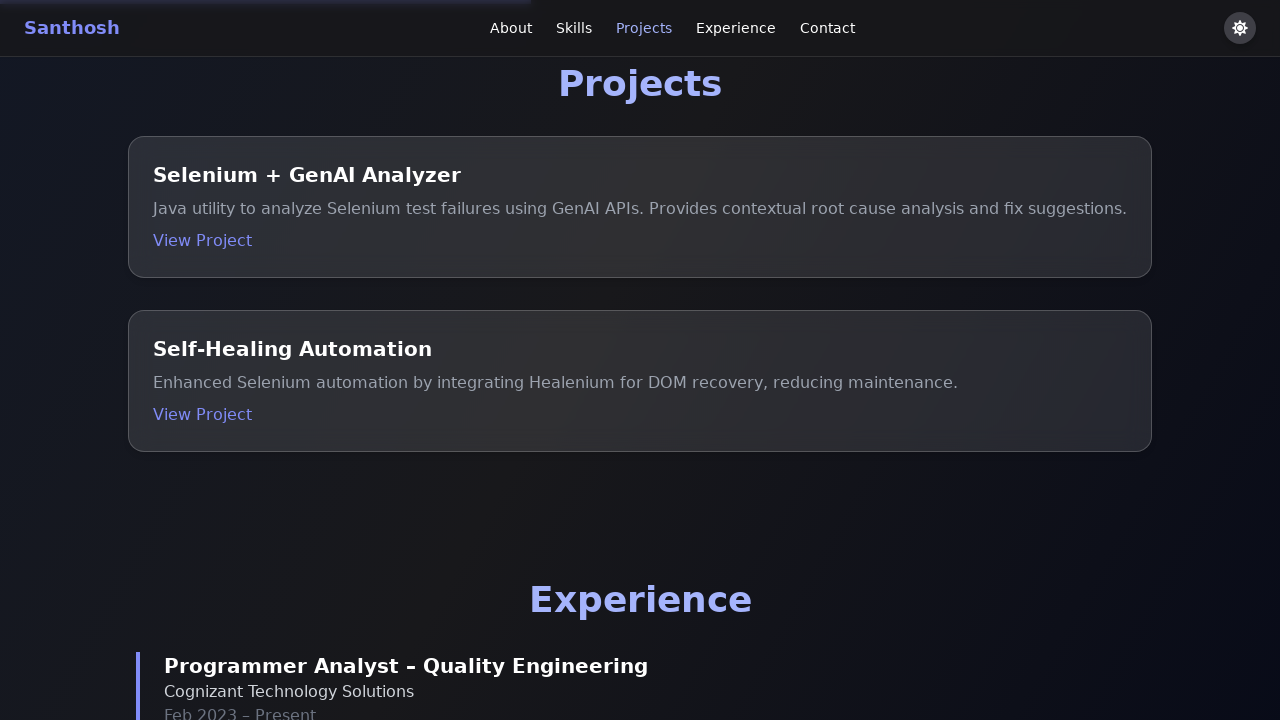

Verified 'projects' section is visible on the page
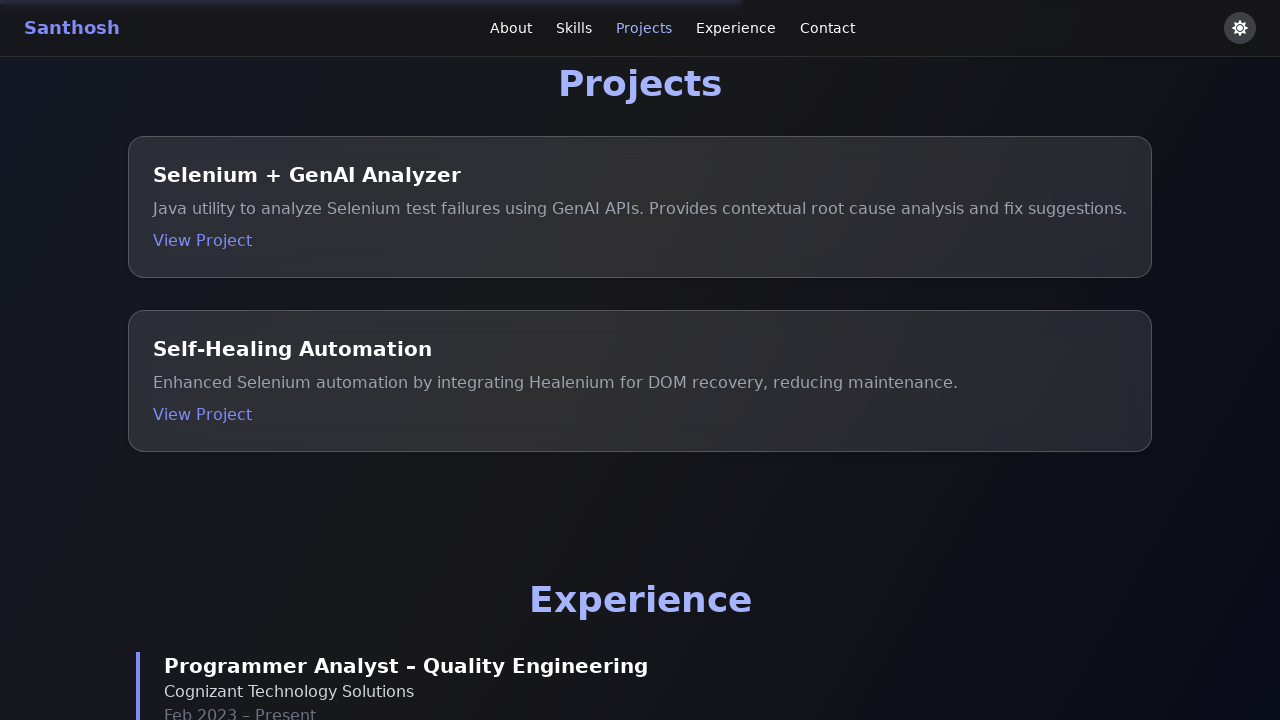

Clicked navbar link for 'Experience' section at (736, 28) on //li[text()='Experience']
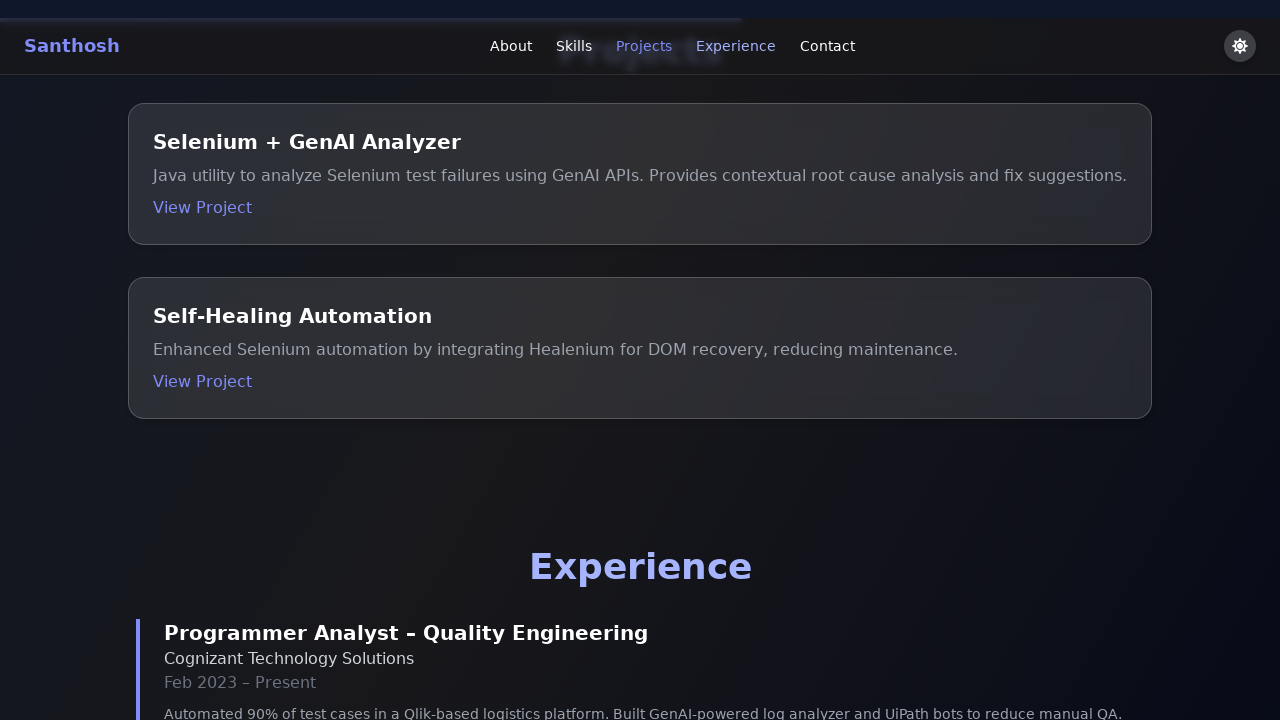

Waited for 'experience' section to become visible
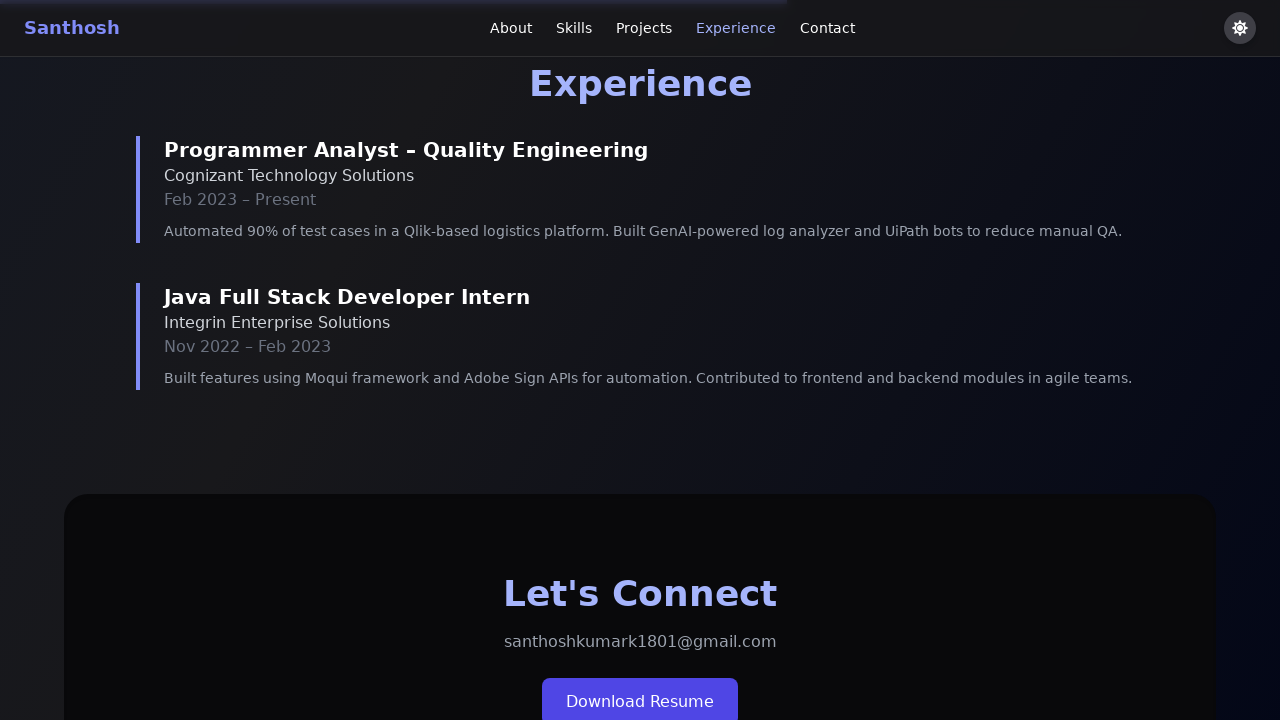

Verified 'experience' section is visible on the page
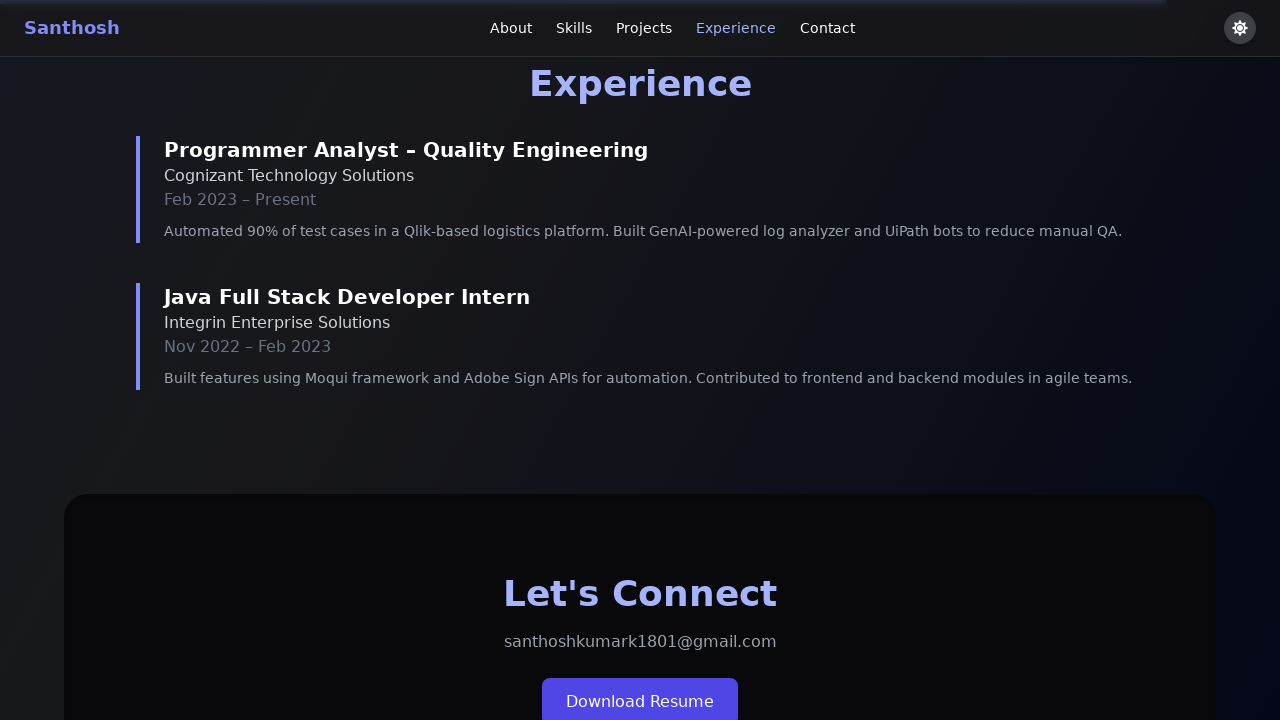

Clicked navbar link for 'Contact' section at (827, 28) on //li[text()='Contact']
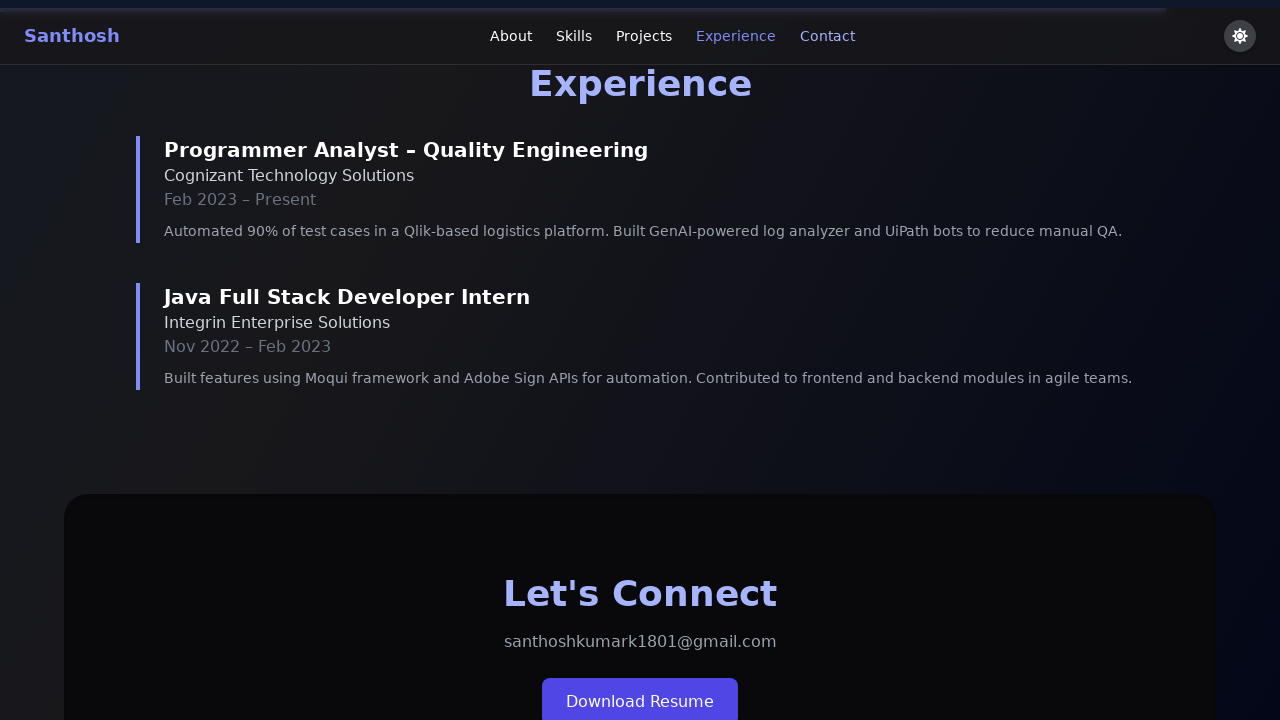

Waited for 'contact' section to become visible
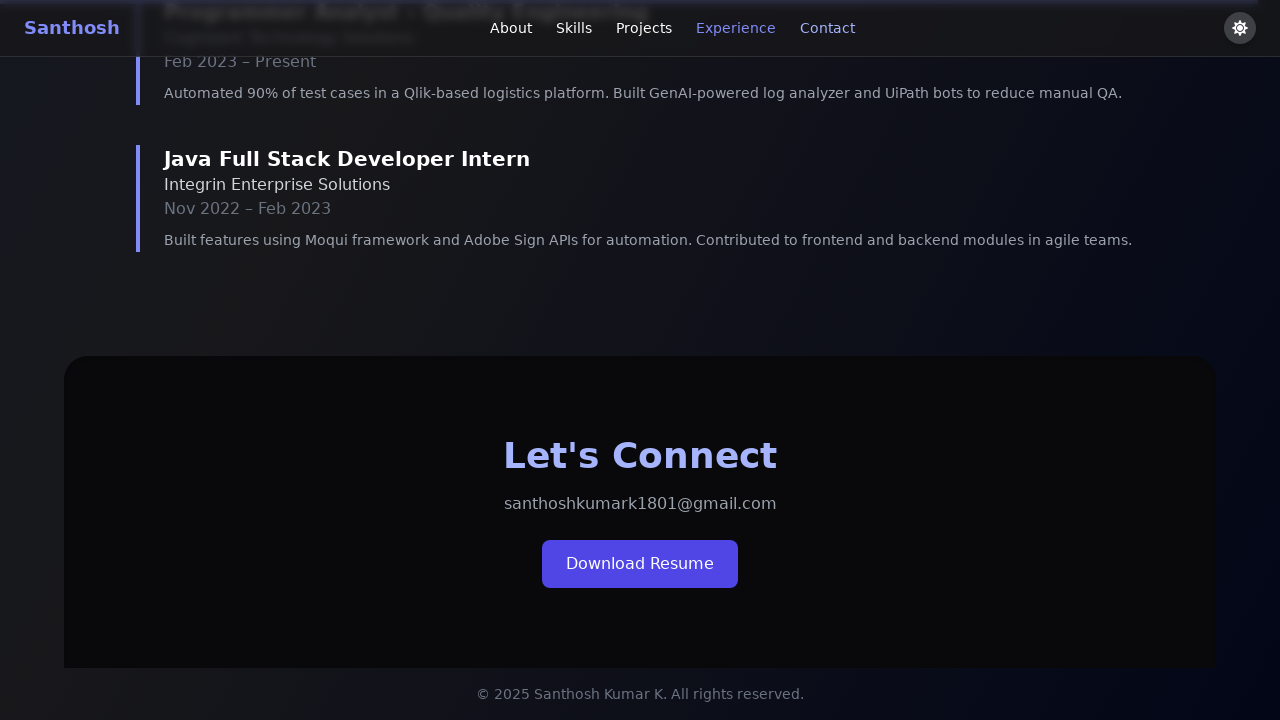

Verified 'contact' section is visible on the page
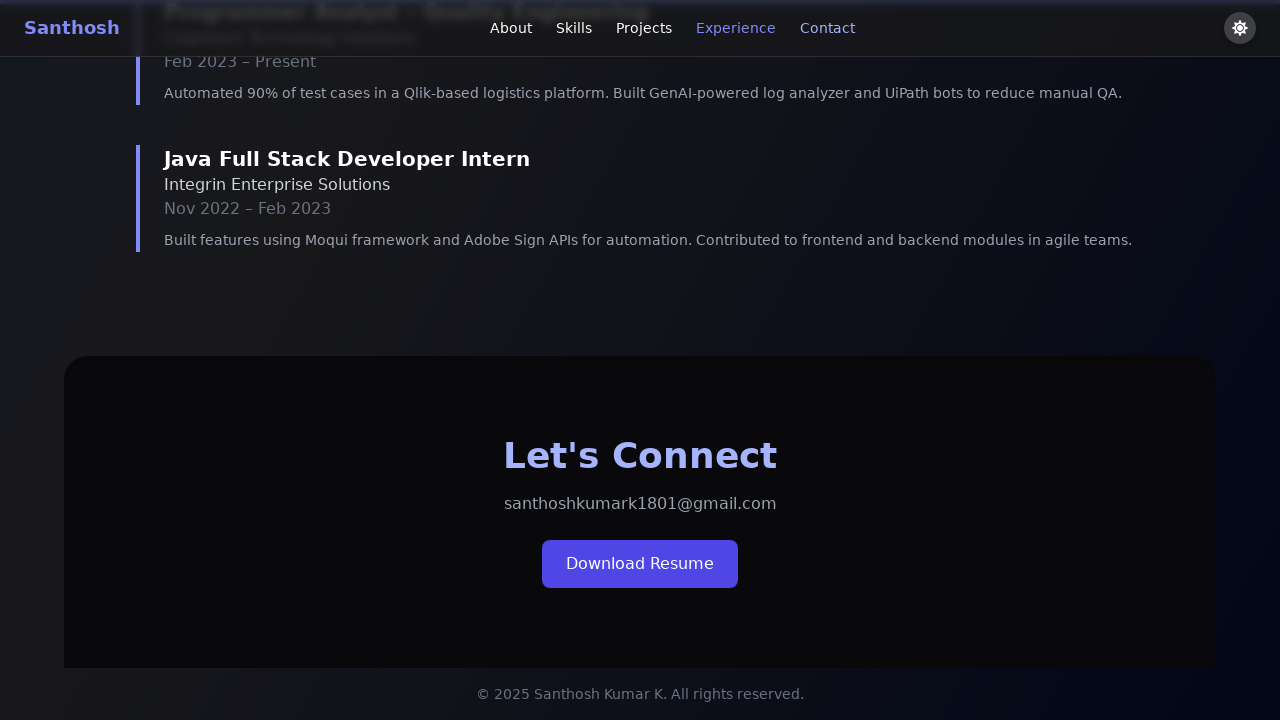

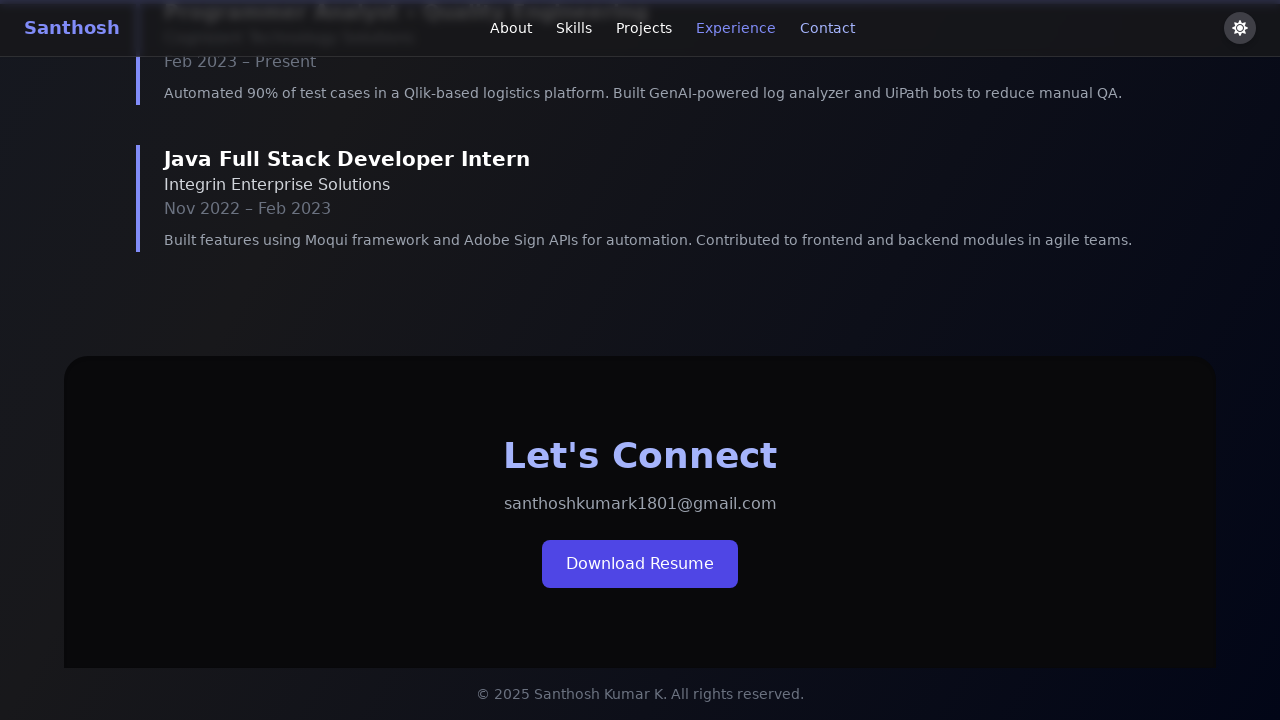